Tests the RPA Challenge form by filling in user details (first name, last name, address, city, state, zip, phone, email) and submitting the form multiple times with different test data.

Starting URL: https://www.rpachallenge.com/

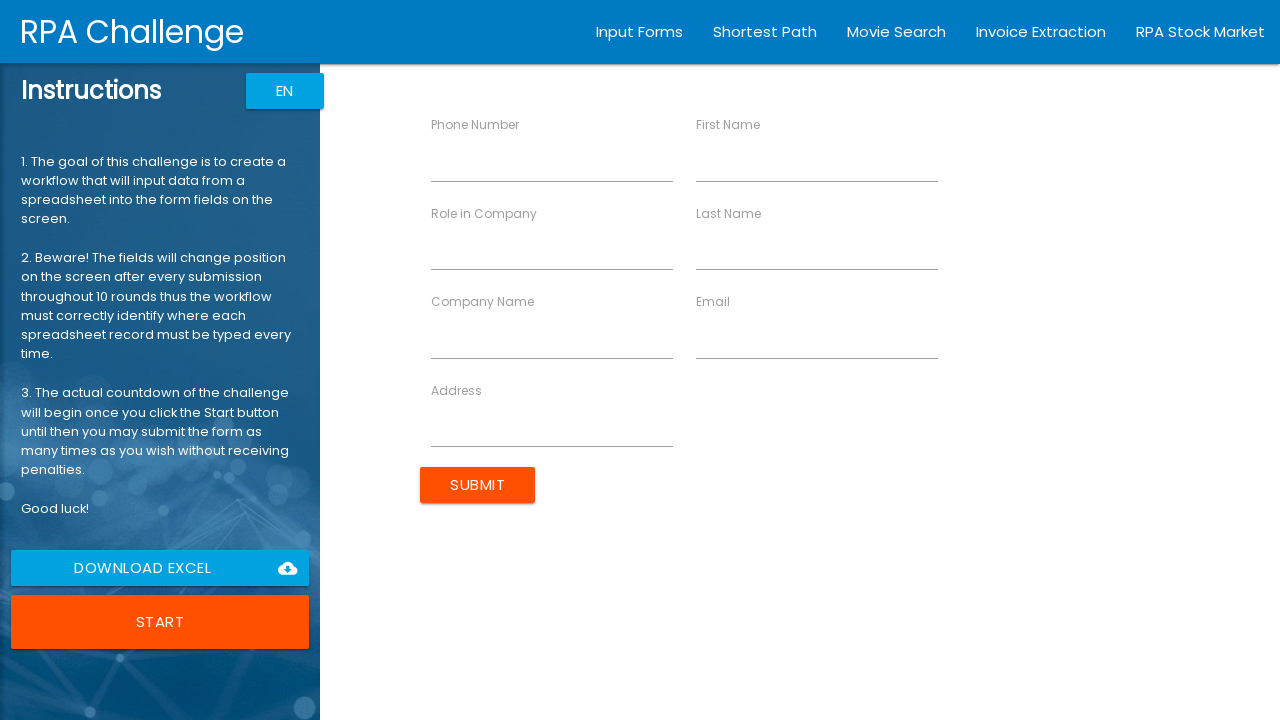

Page loaded and DOM content ready
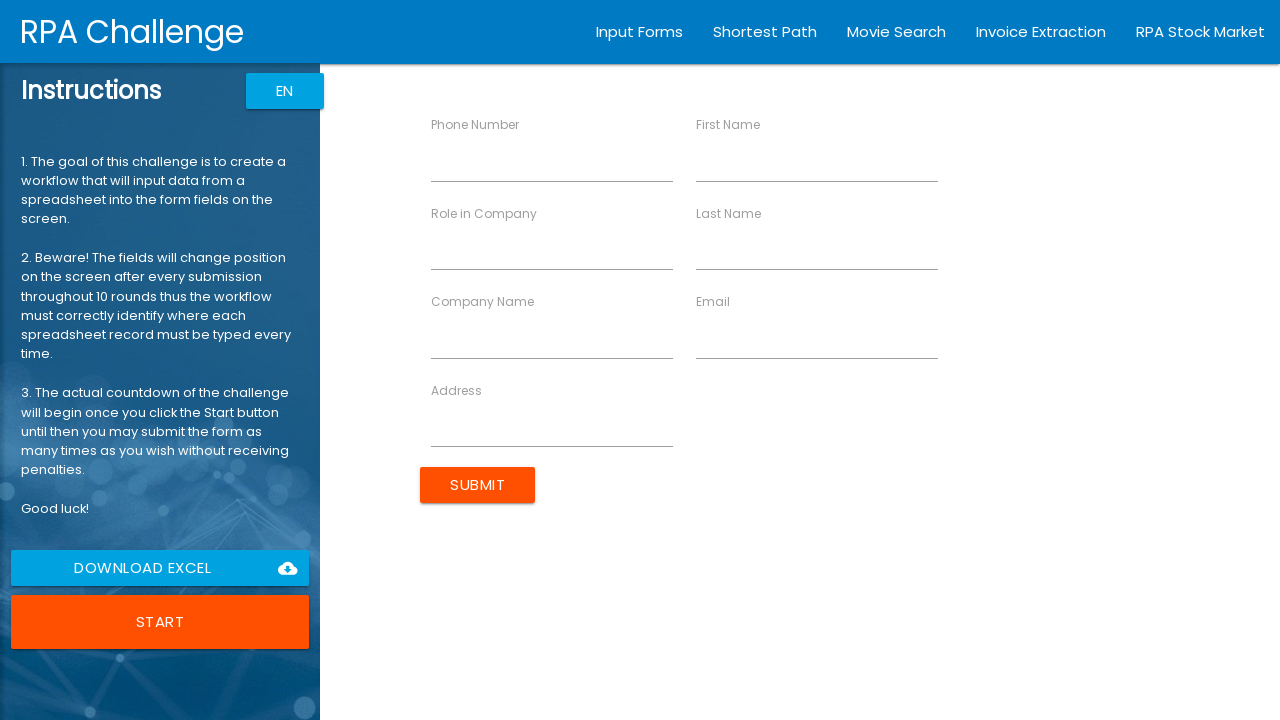

Clicked Start button to begin RPA Challenge at (160, 622) on button:has-text('Start')
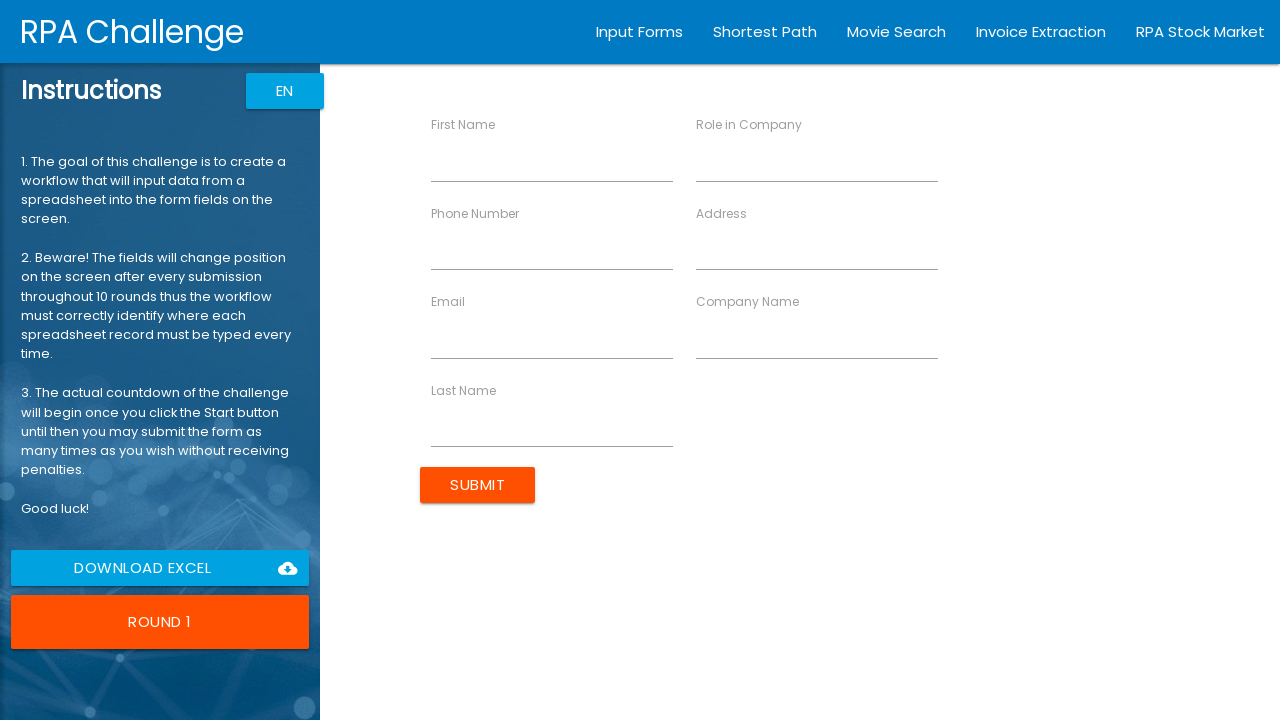

Filled first name field with 'Maria' on input[ng-reflect-name='labelFirstName']
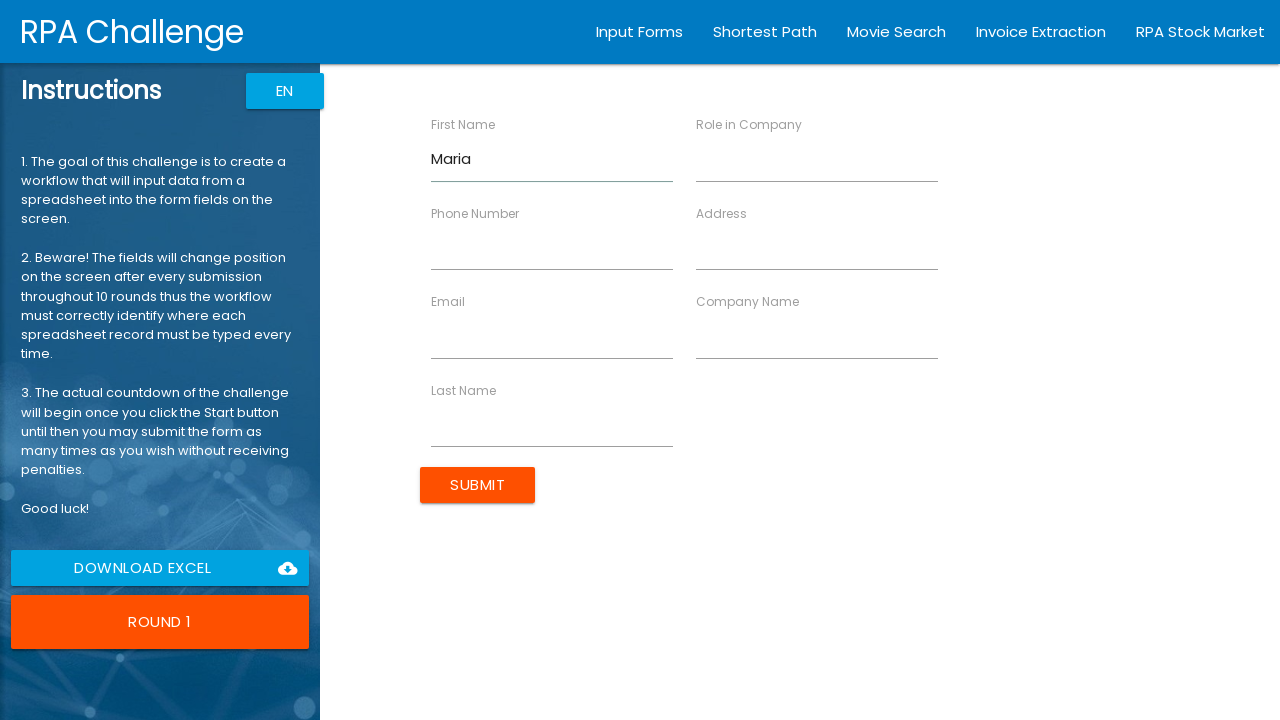

Filled last name field with 'Santos' on input[ng-reflect-name='labelLastName']
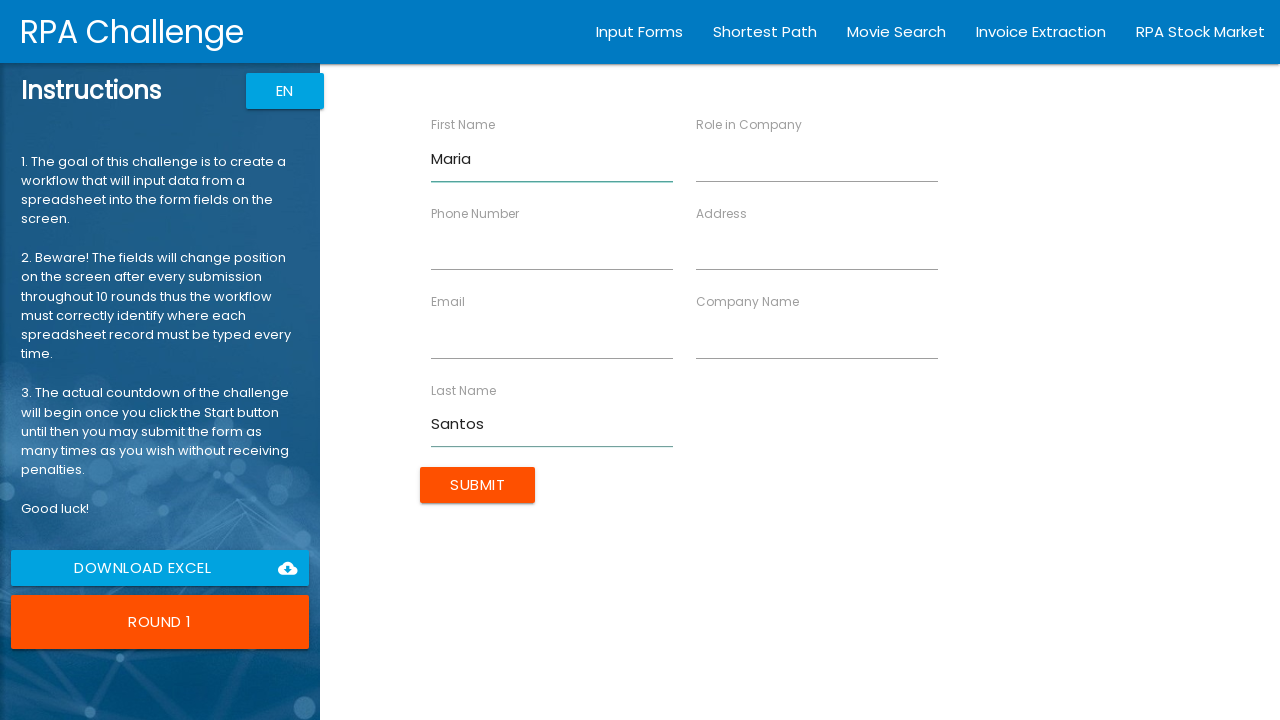

Filled address field with '123 Main Street' on input[ng-reflect-name='labelCompanyName']
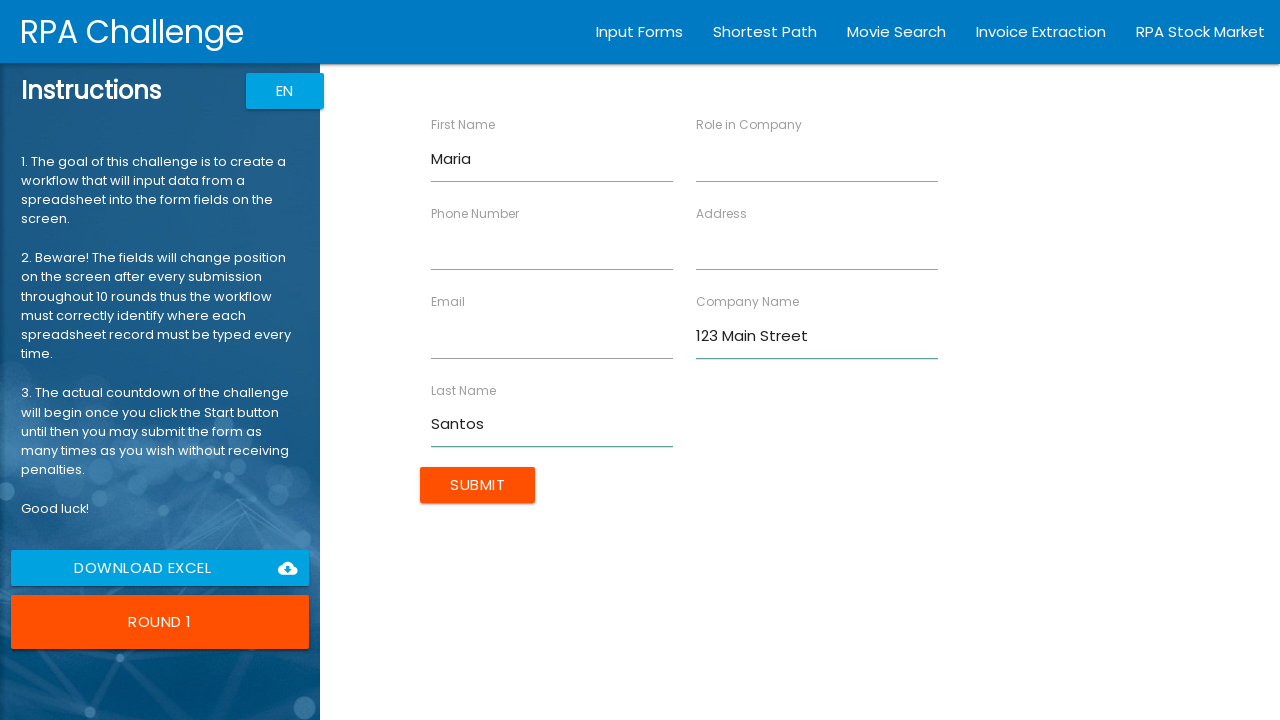

Filled city field with 'Austin' on input[ng-reflect-name='labelRole']
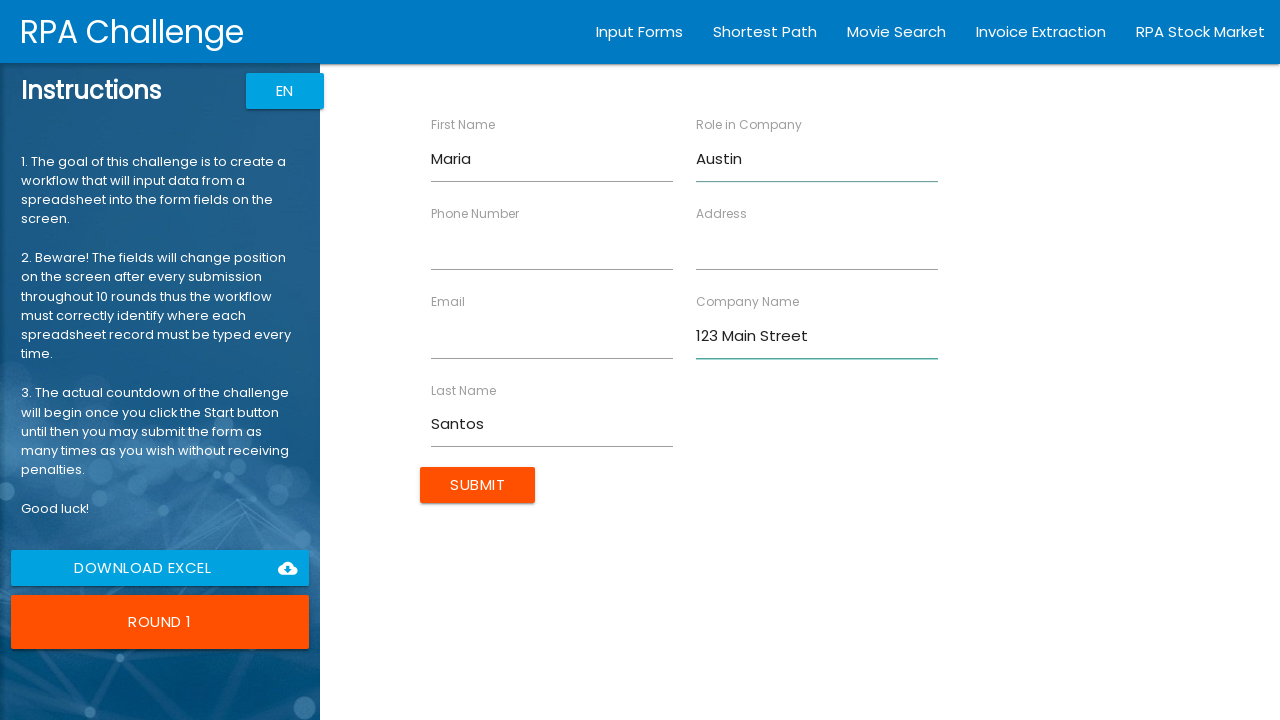

Filled state field with 'Texas' on input[ng-reflect-name='labelAddress']
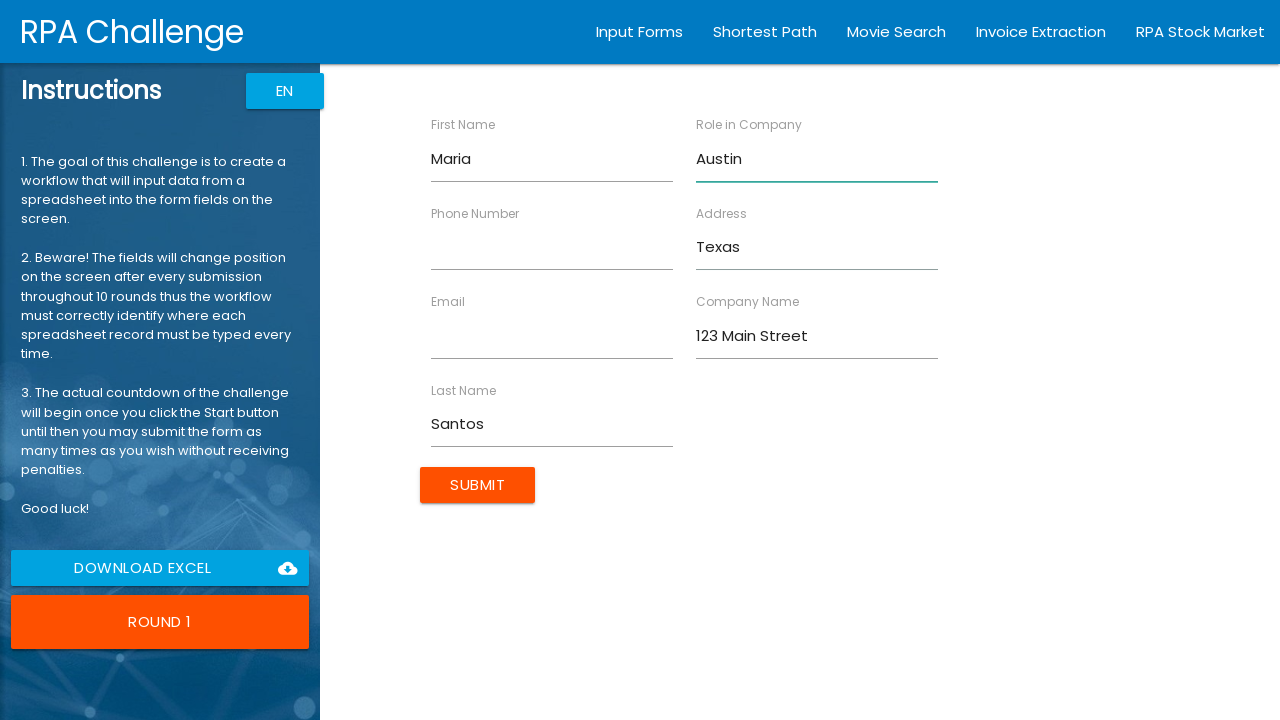

Filled email field with 'maria.santos@example.com' on input[ng-reflect-name='labelEmail']
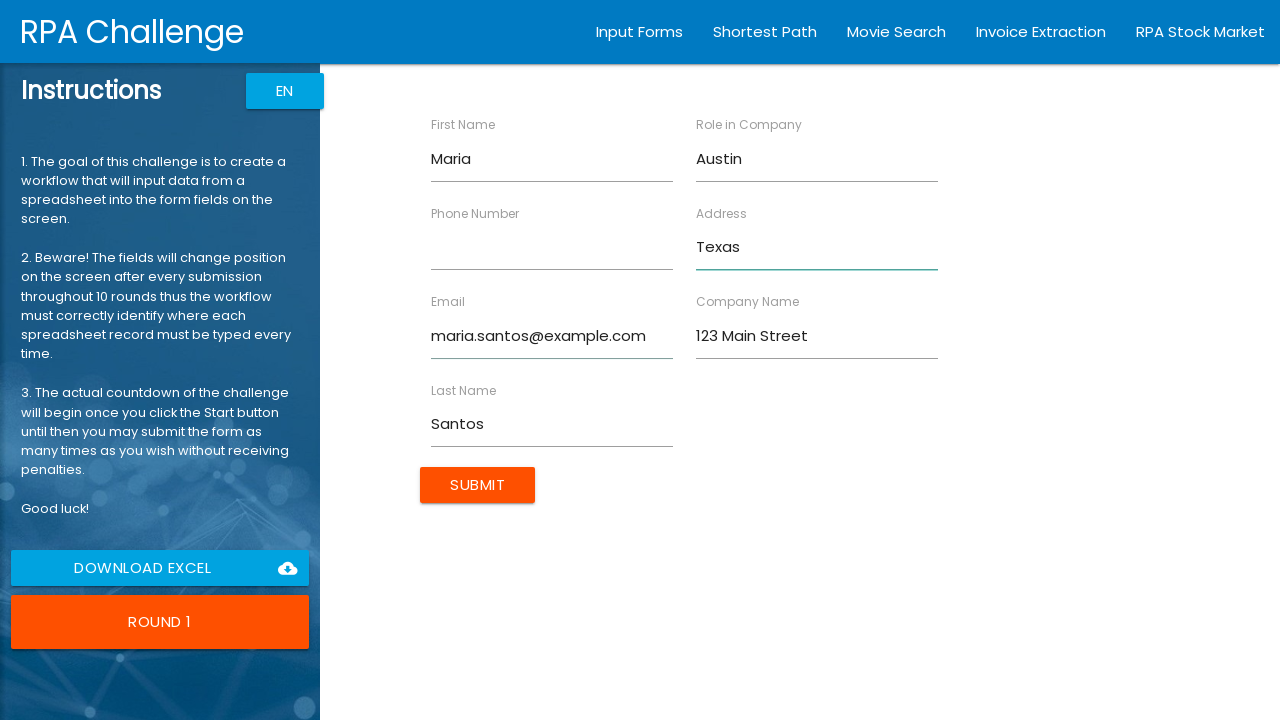

Filled phone field with '5551234567' on input[ng-reflect-name='labelPhone']
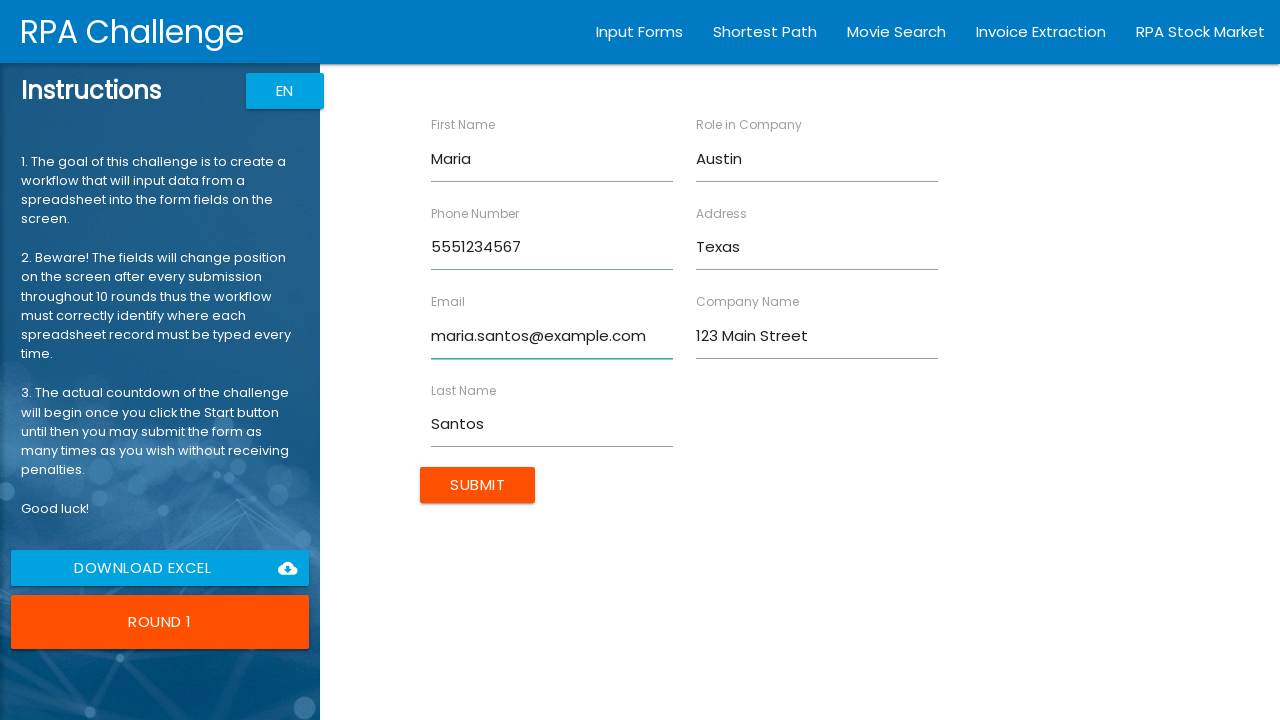

Submitted form for user Maria Santos at (478, 485) on input[type='submit']
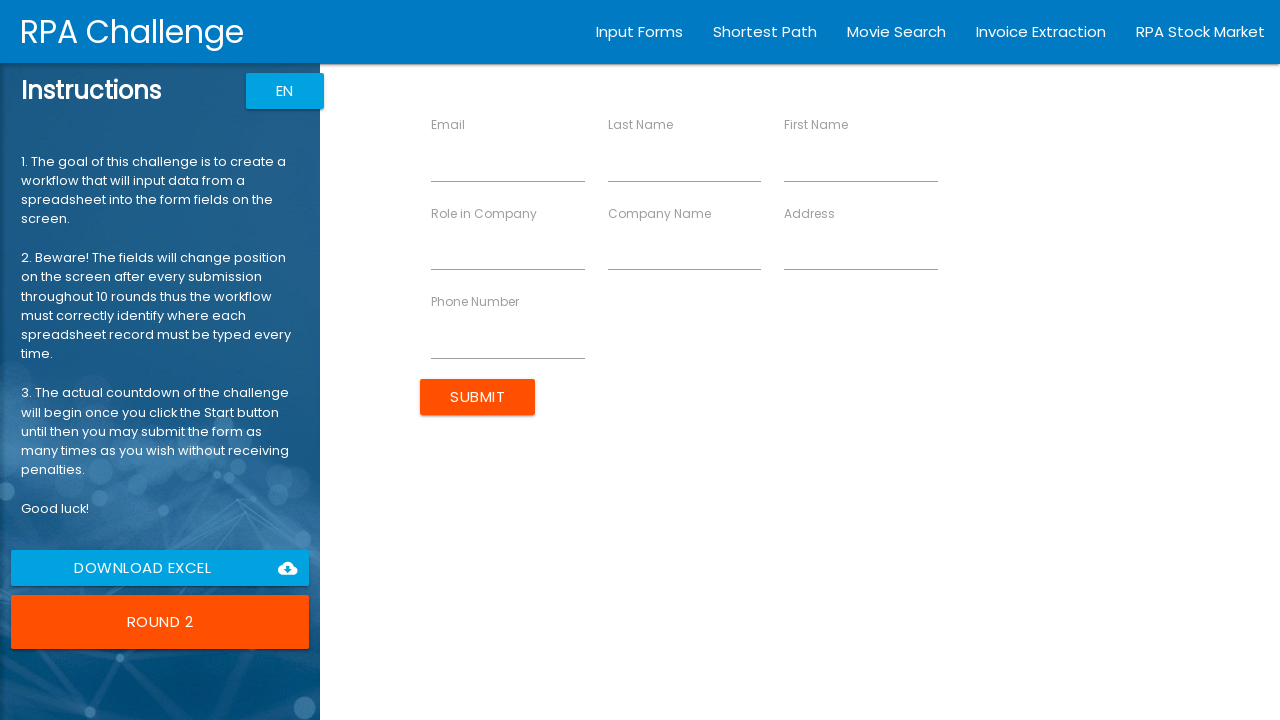

Waited 500ms for form to reset
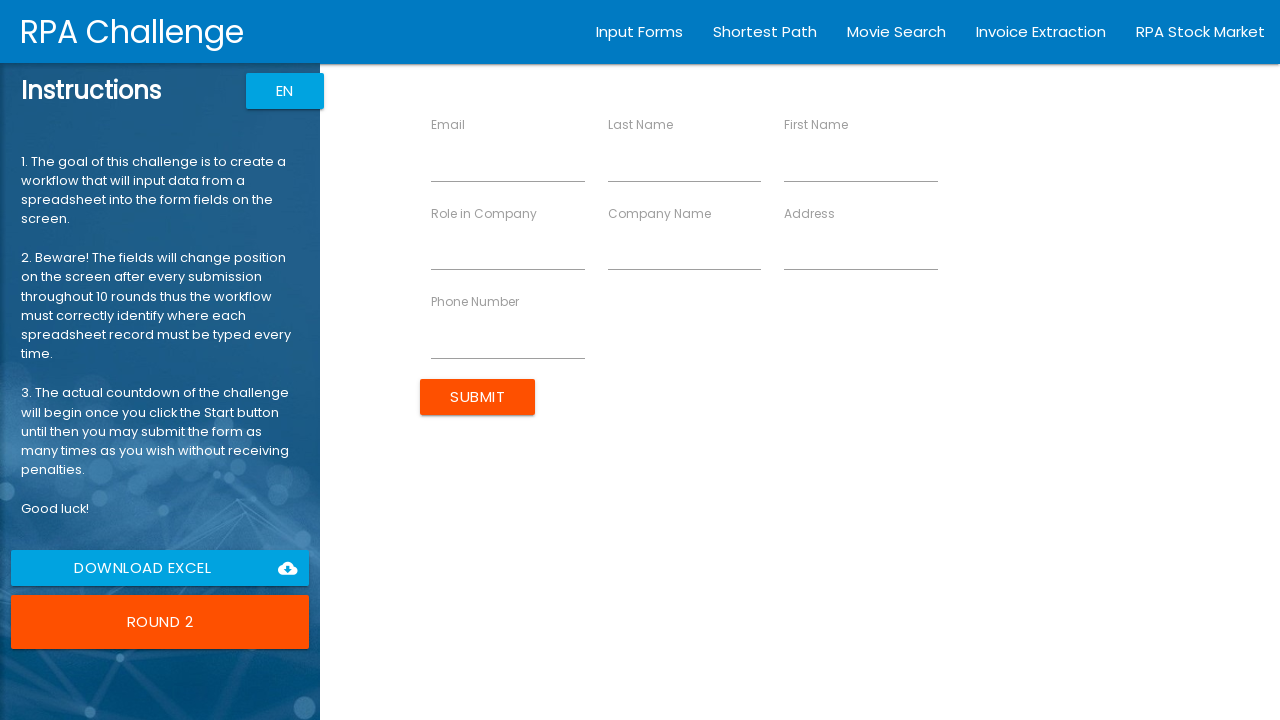

Filled first name field with 'John' on input[ng-reflect-name='labelFirstName']
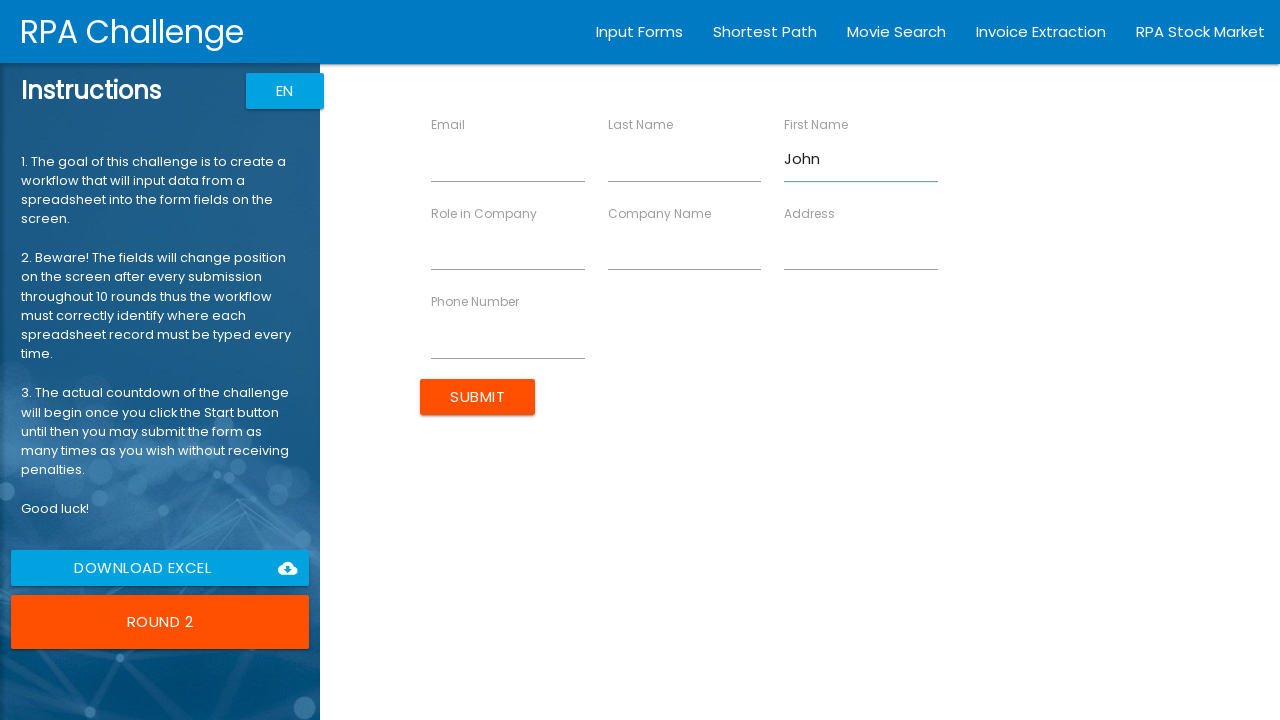

Filled last name field with 'Smith' on input[ng-reflect-name='labelLastName']
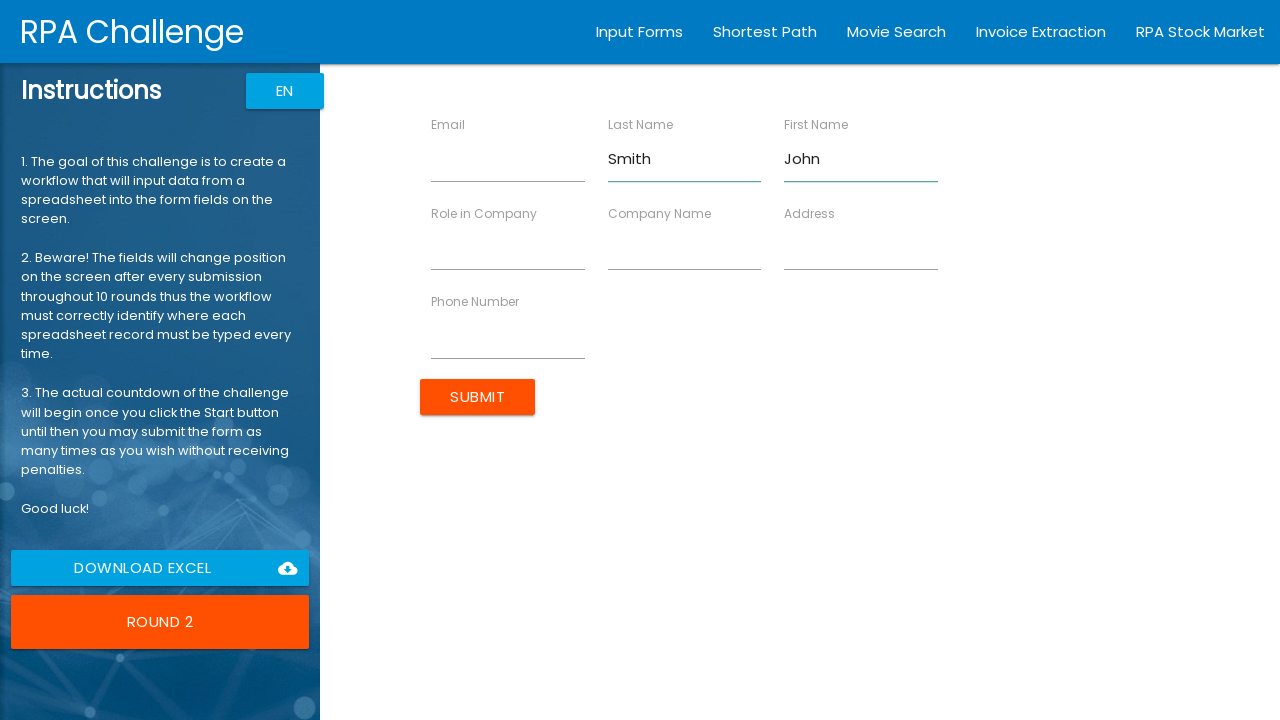

Filled address field with '456 Oak Avenue' on input[ng-reflect-name='labelCompanyName']
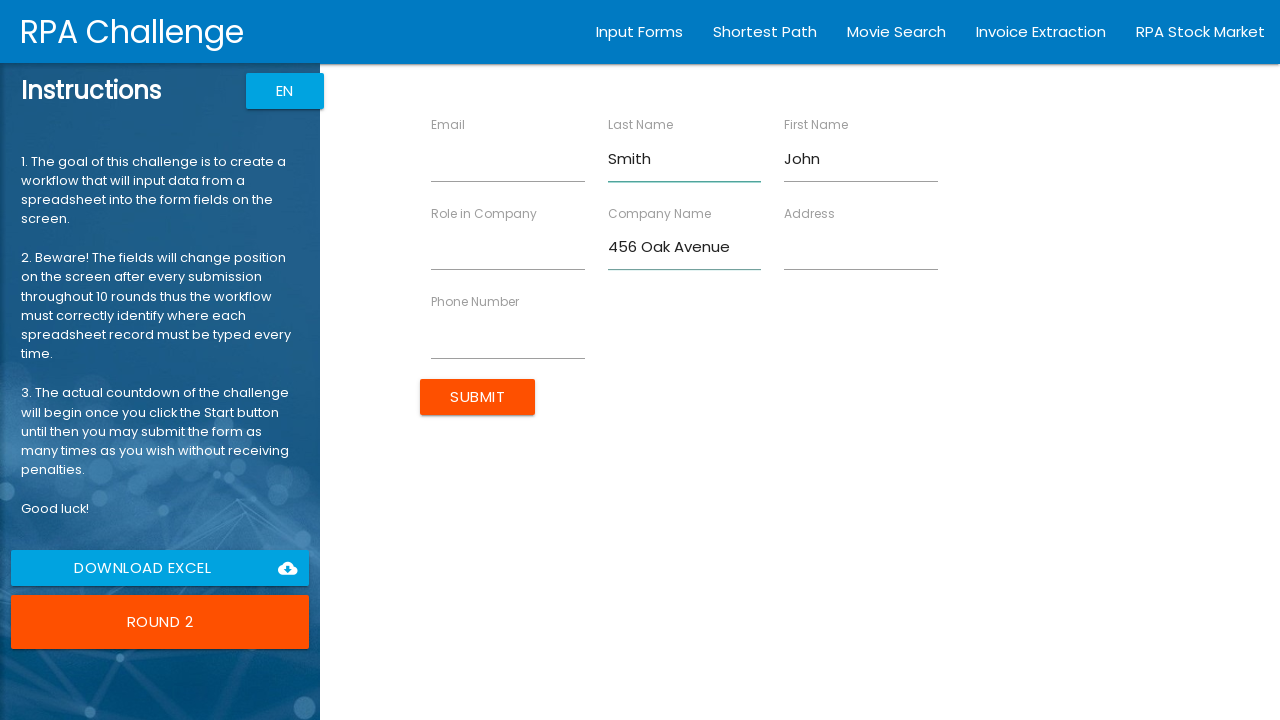

Filled city field with 'Denver' on input[ng-reflect-name='labelRole']
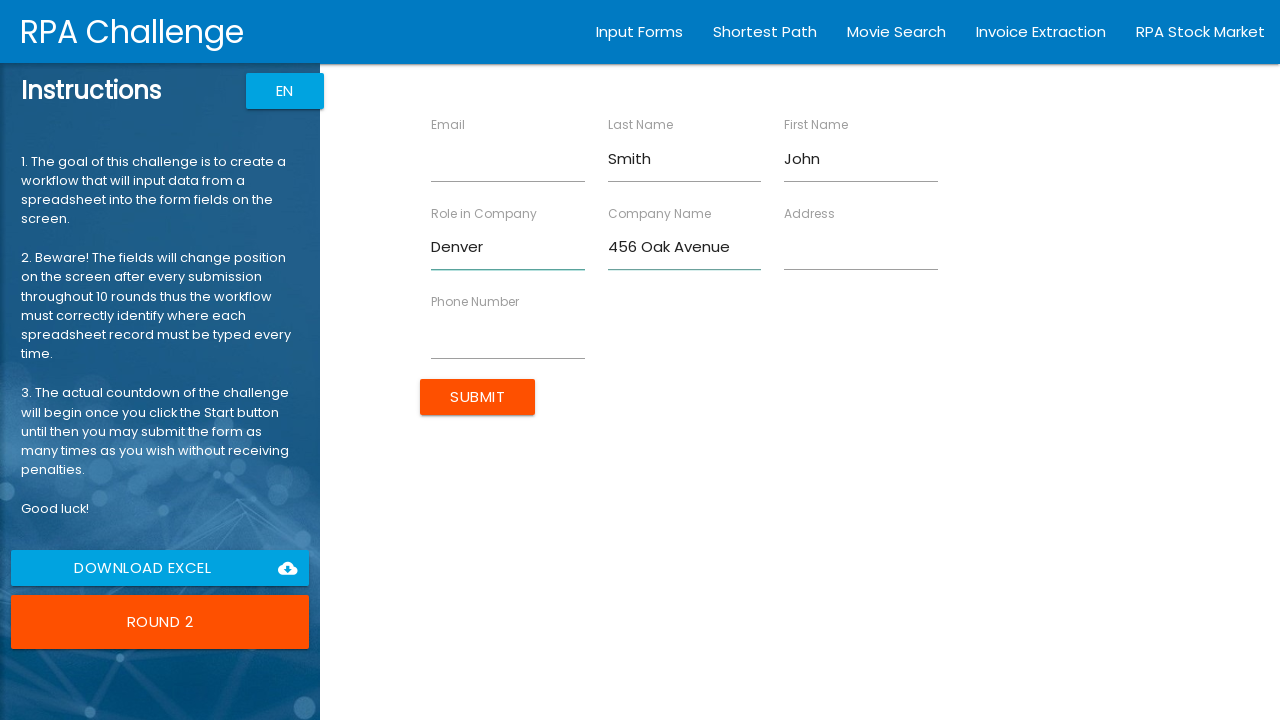

Filled state field with 'Colorado' on input[ng-reflect-name='labelAddress']
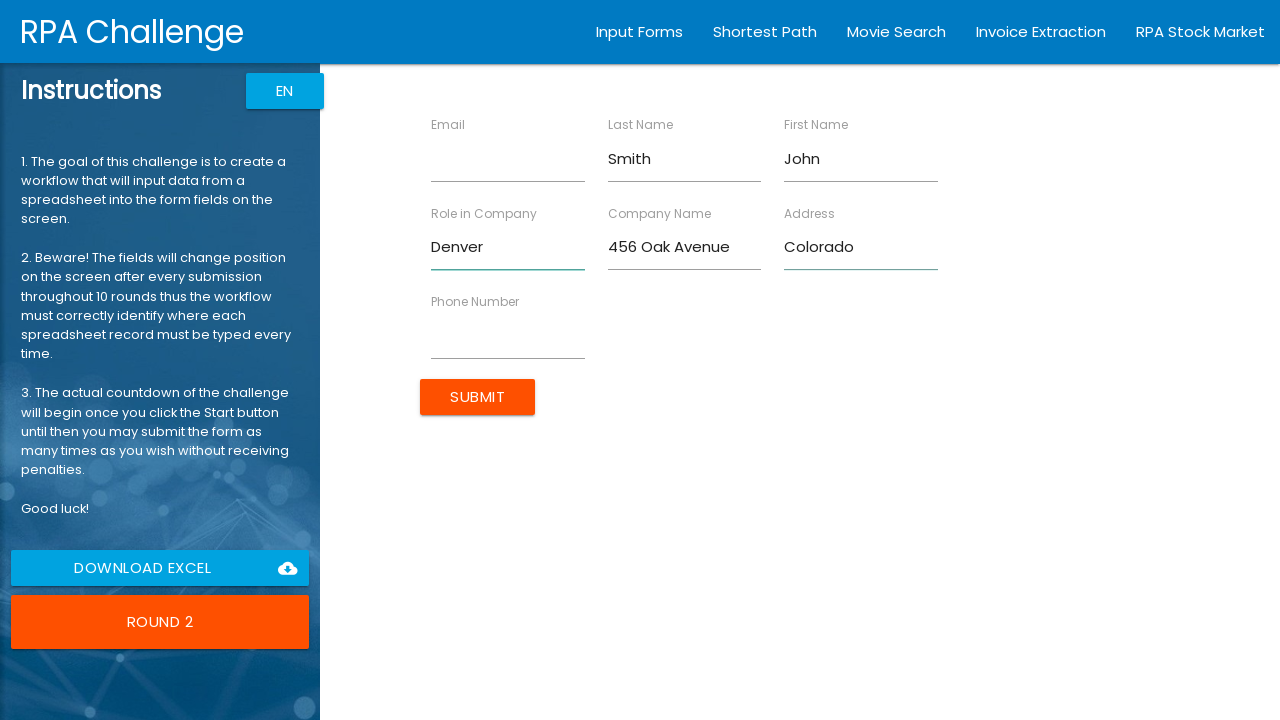

Filled email field with 'john.smith@example.com' on input[ng-reflect-name='labelEmail']
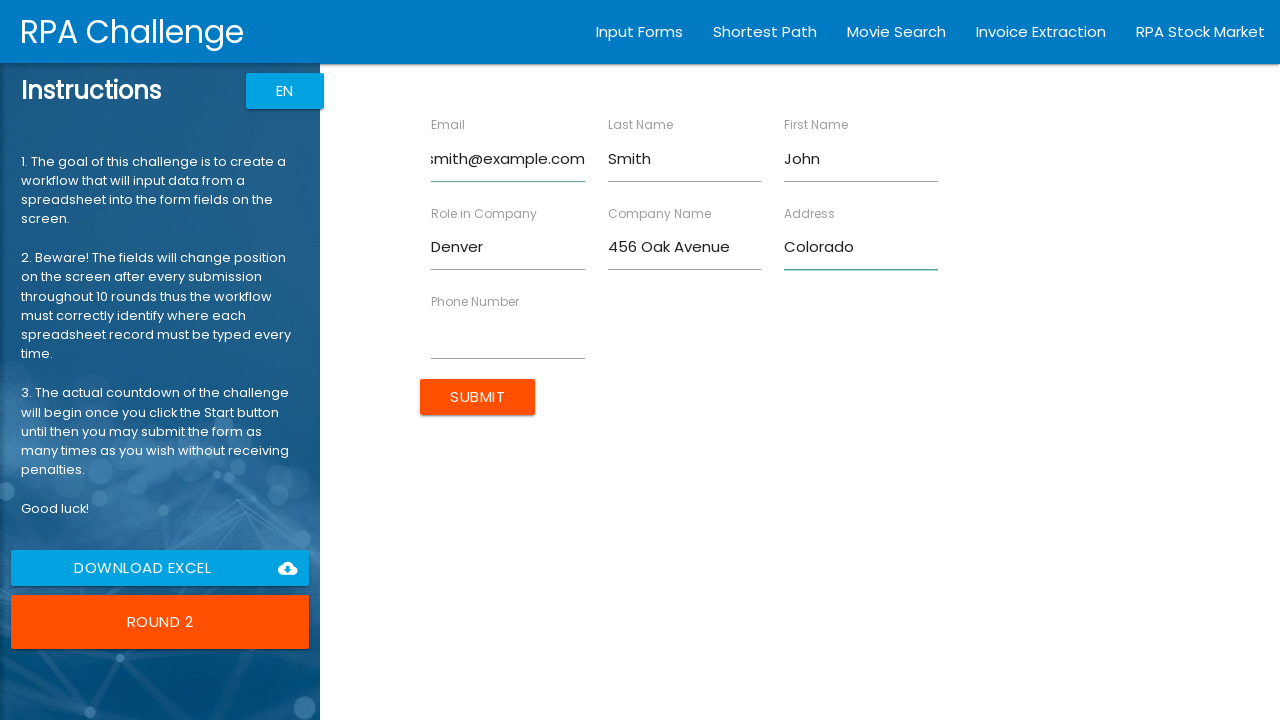

Filled phone field with '5559876543' on input[ng-reflect-name='labelPhone']
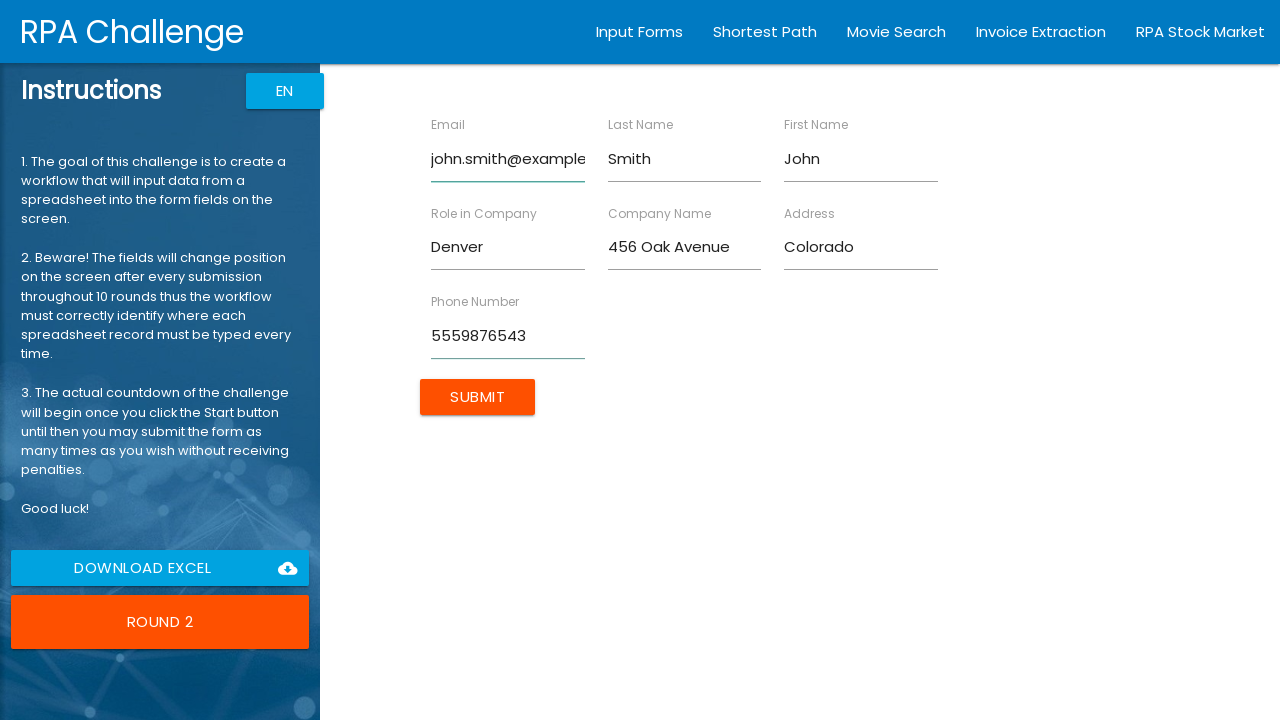

Submitted form for user John Smith at (478, 396) on input[type='submit']
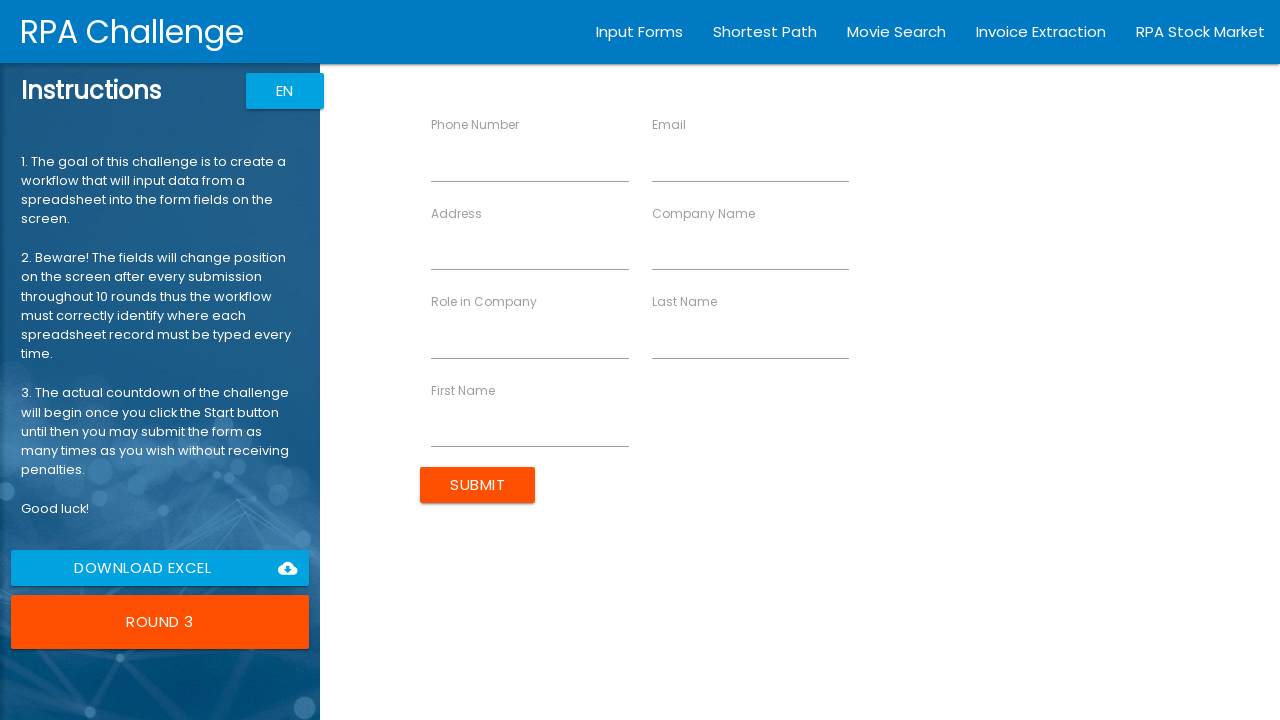

Waited 500ms for form to reset
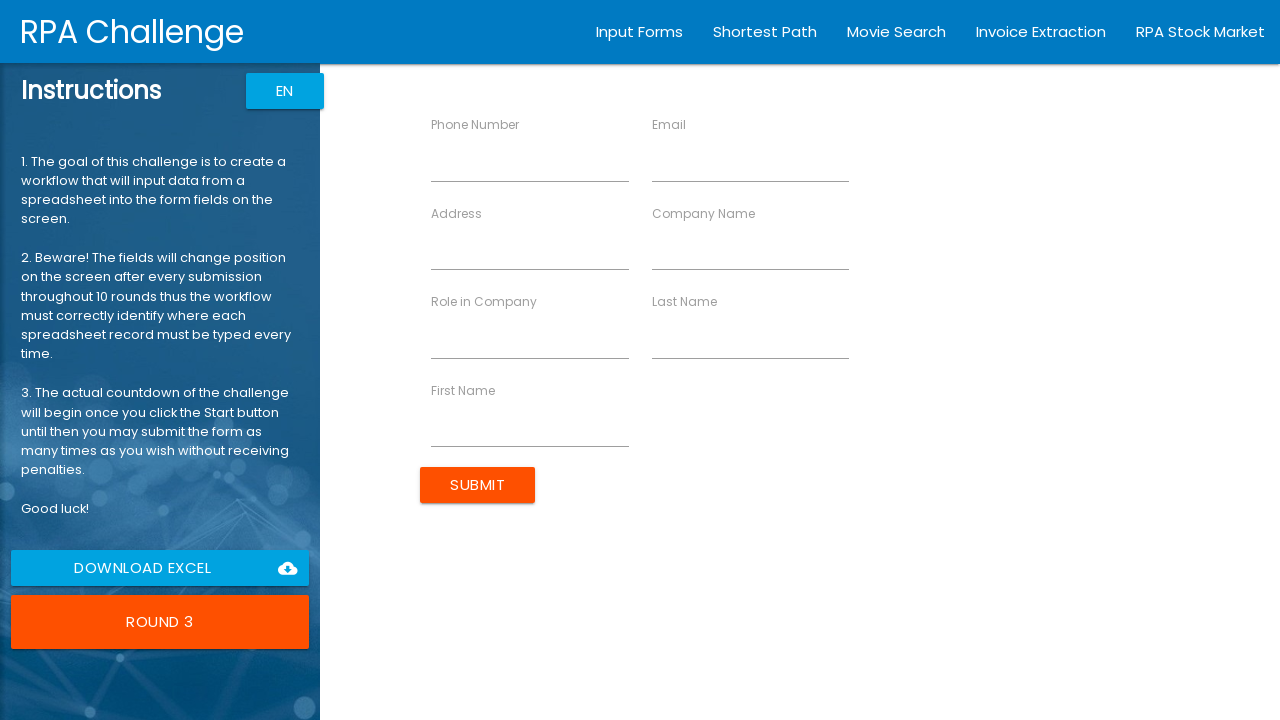

Filled first name field with 'Ana' on input[ng-reflect-name='labelFirstName']
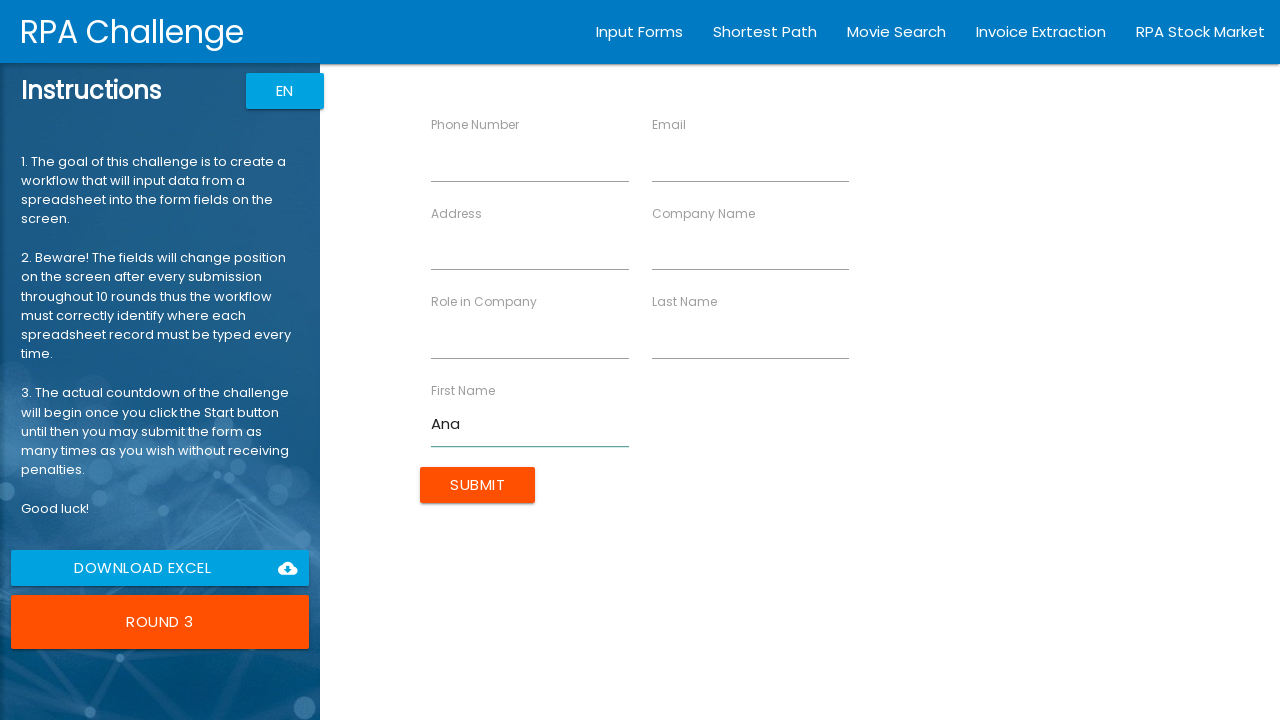

Filled last name field with 'Garcia' on input[ng-reflect-name='labelLastName']
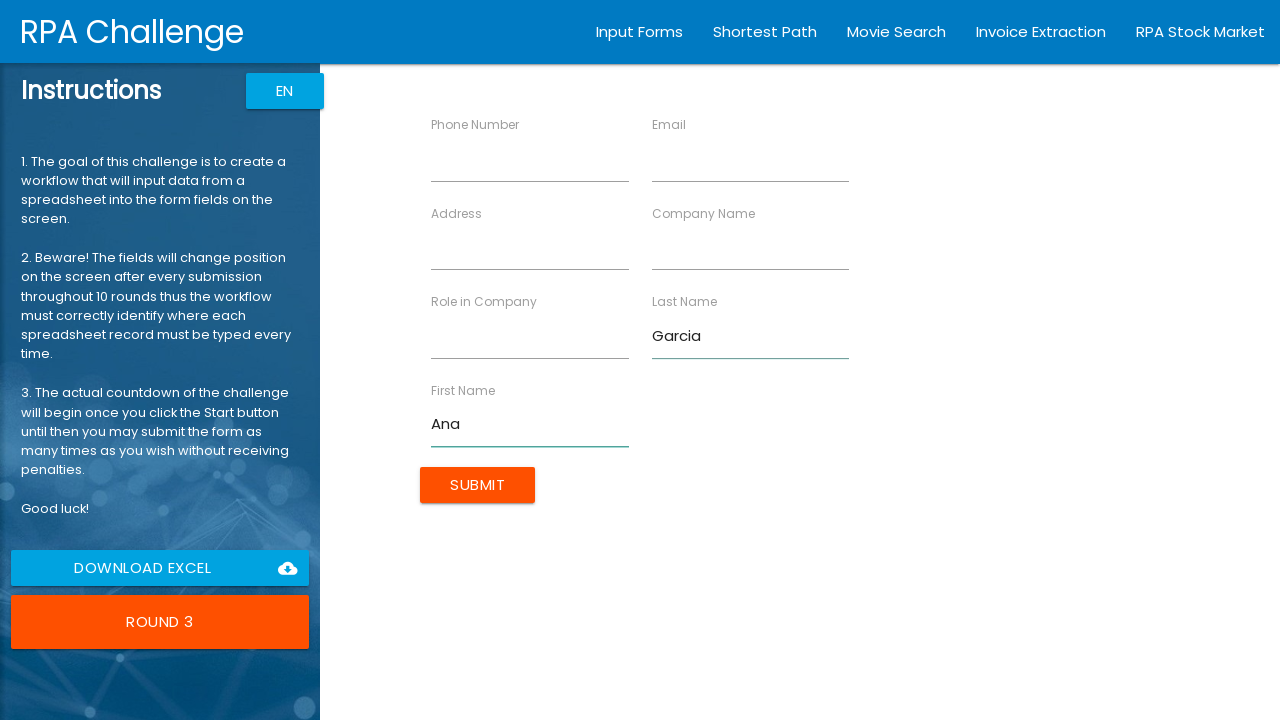

Filled address field with '789 Pine Road' on input[ng-reflect-name='labelCompanyName']
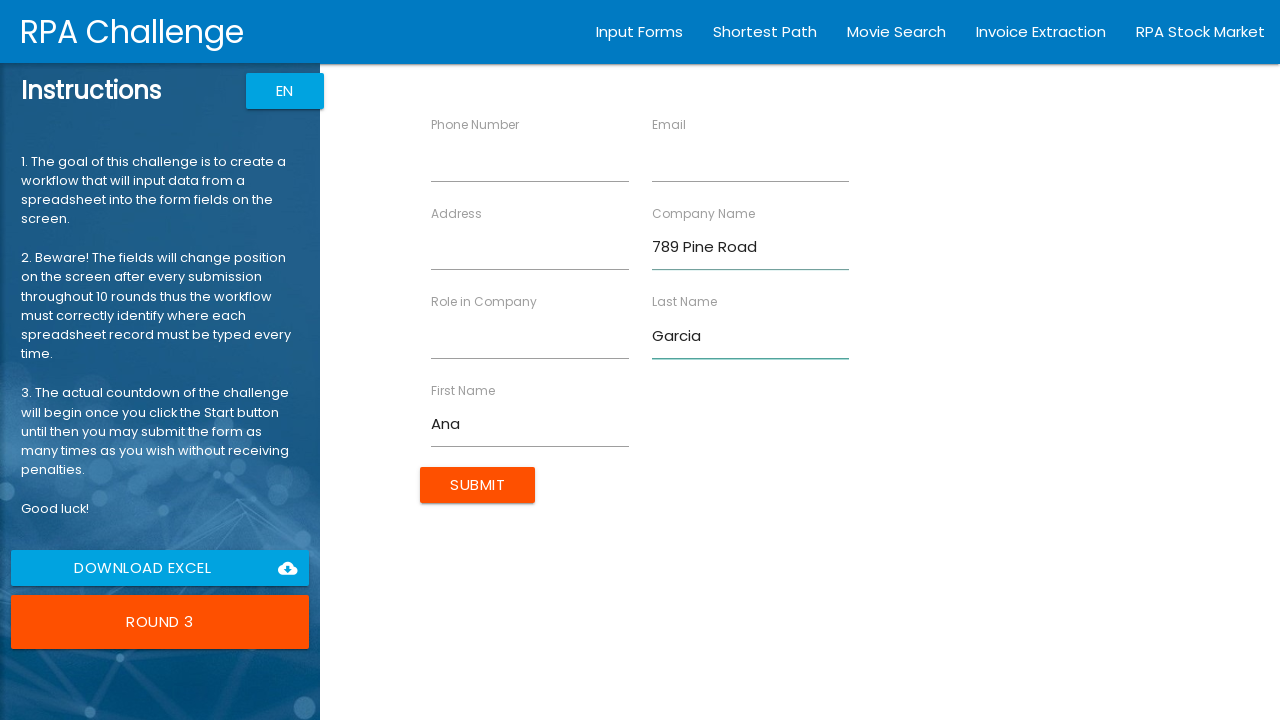

Filled city field with 'Miami' on input[ng-reflect-name='labelRole']
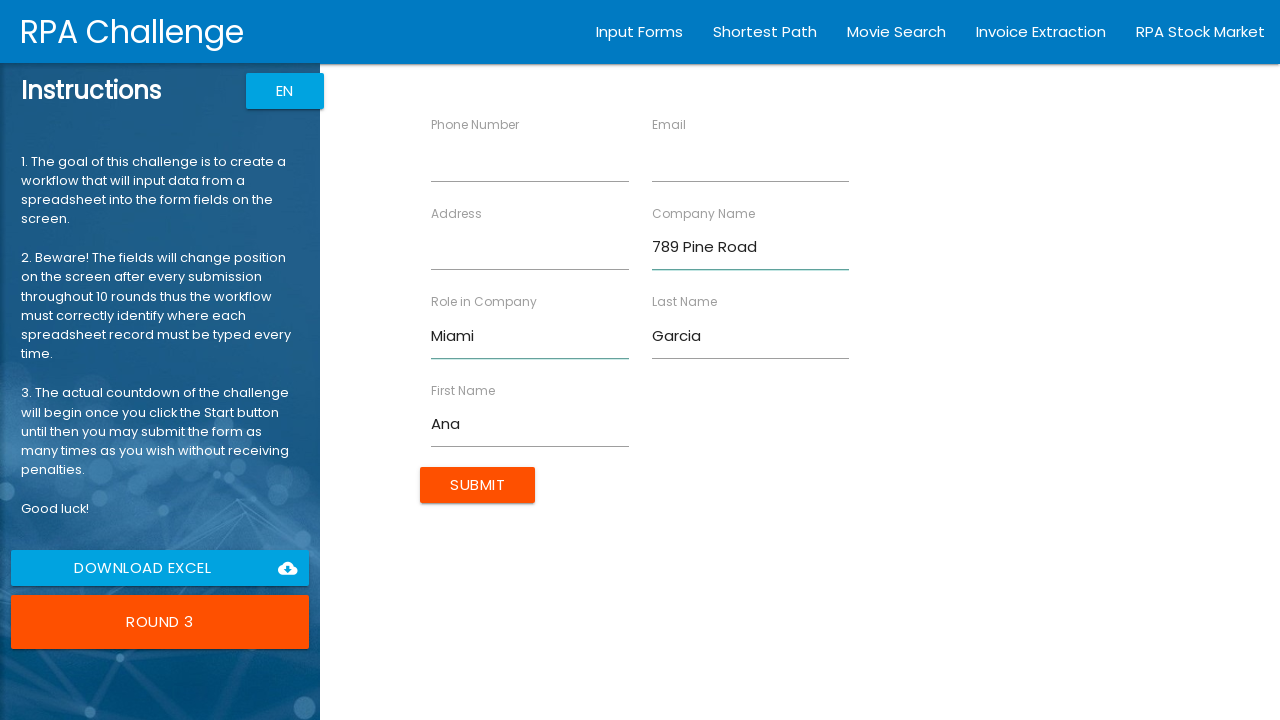

Filled state field with 'Florida' on input[ng-reflect-name='labelAddress']
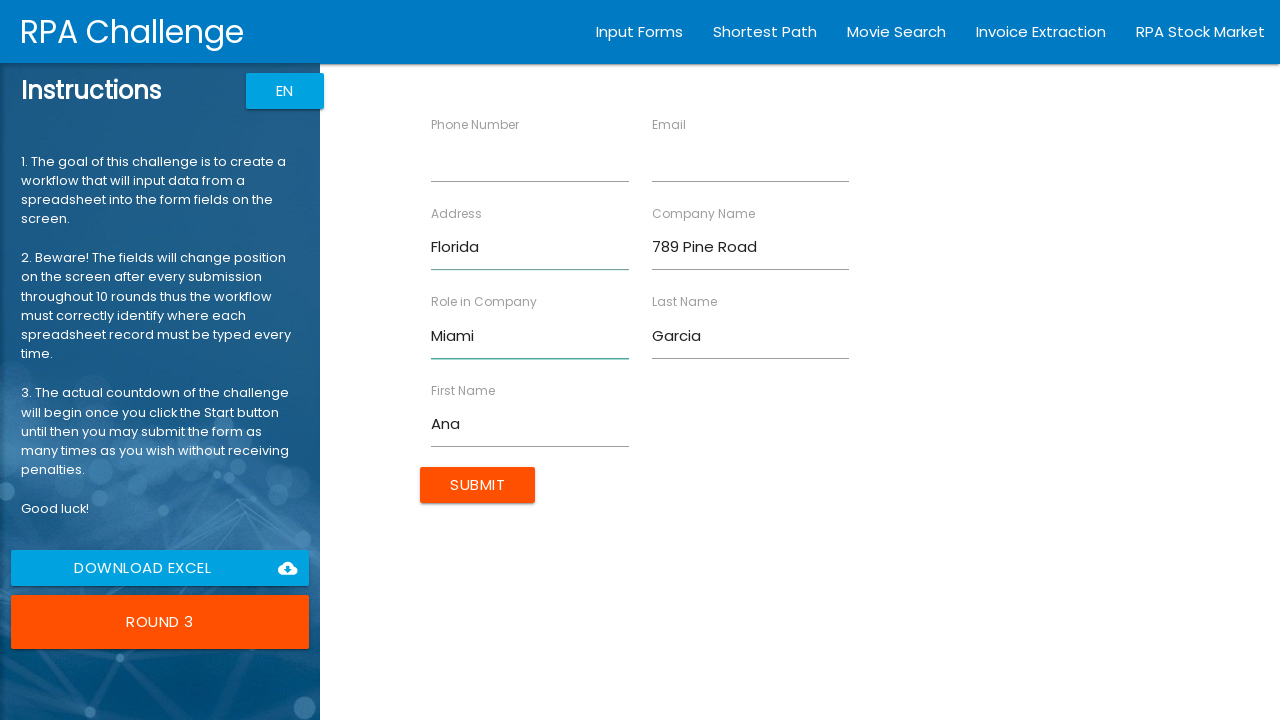

Filled email field with 'ana.garcia@example.com' on input[ng-reflect-name='labelEmail']
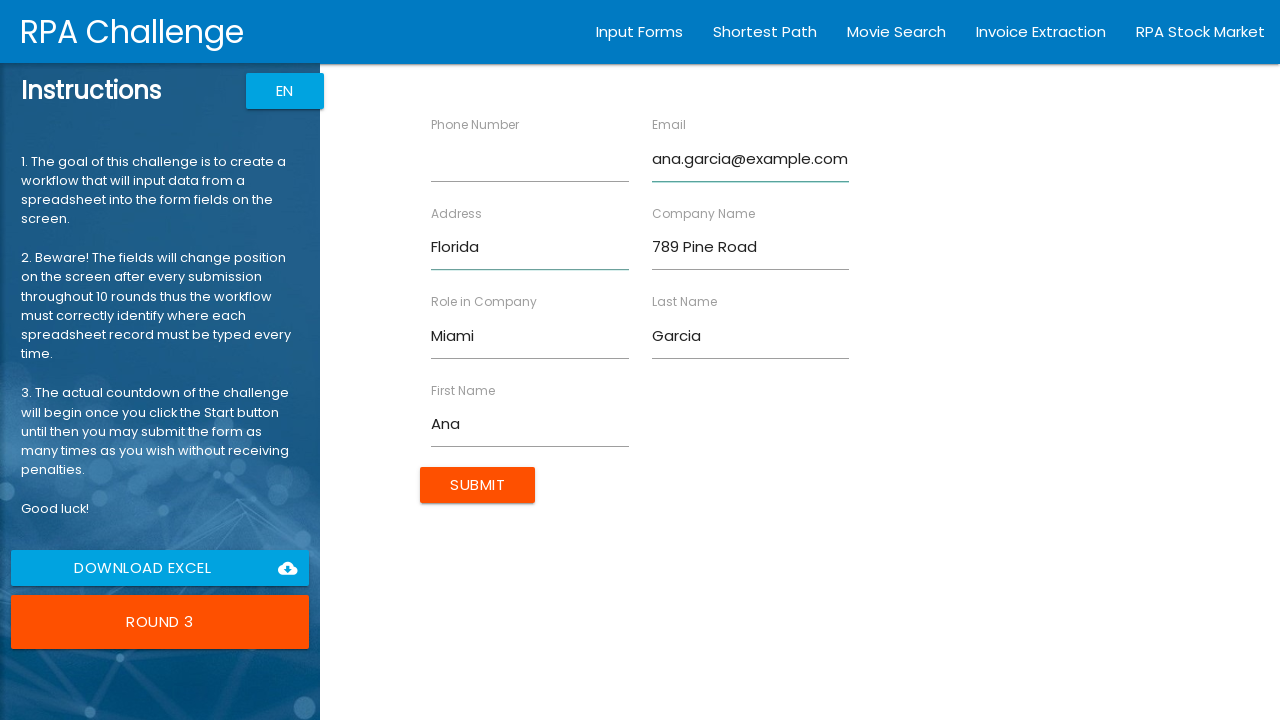

Filled phone field with '5555551234' on input[ng-reflect-name='labelPhone']
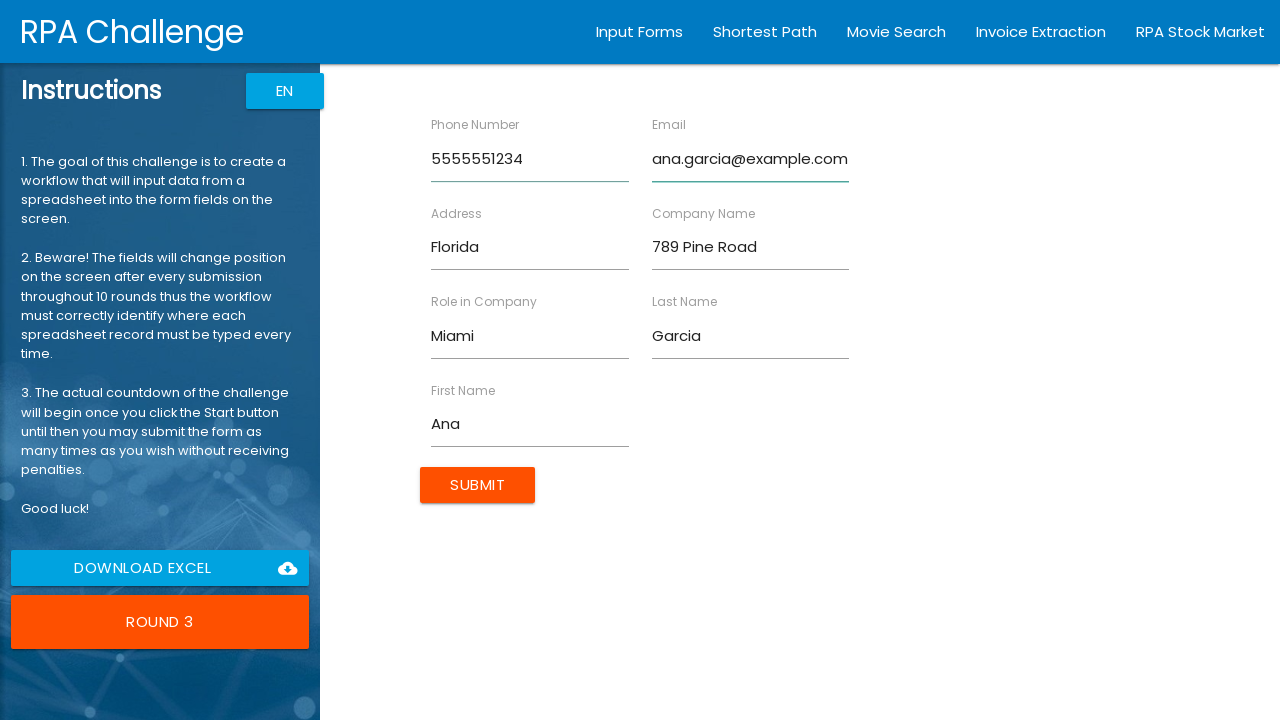

Submitted form for user Ana Garcia at (478, 485) on input[type='submit']
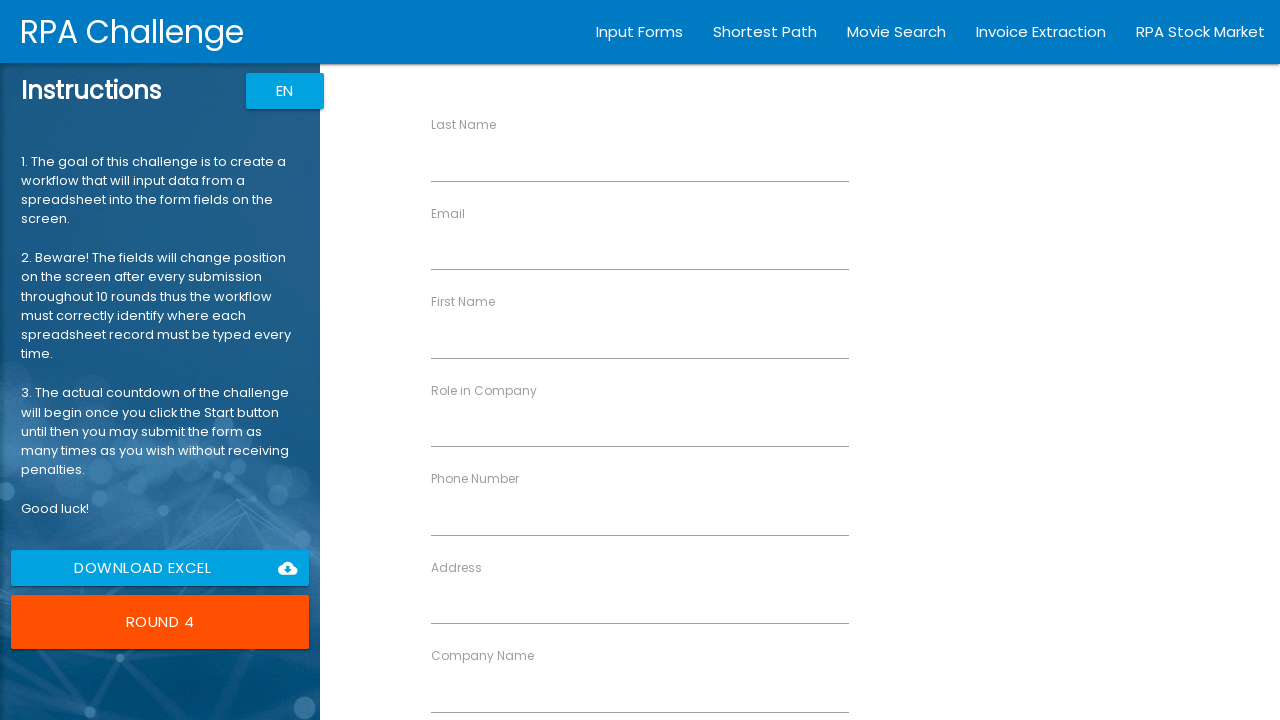

Waited 500ms for form to reset
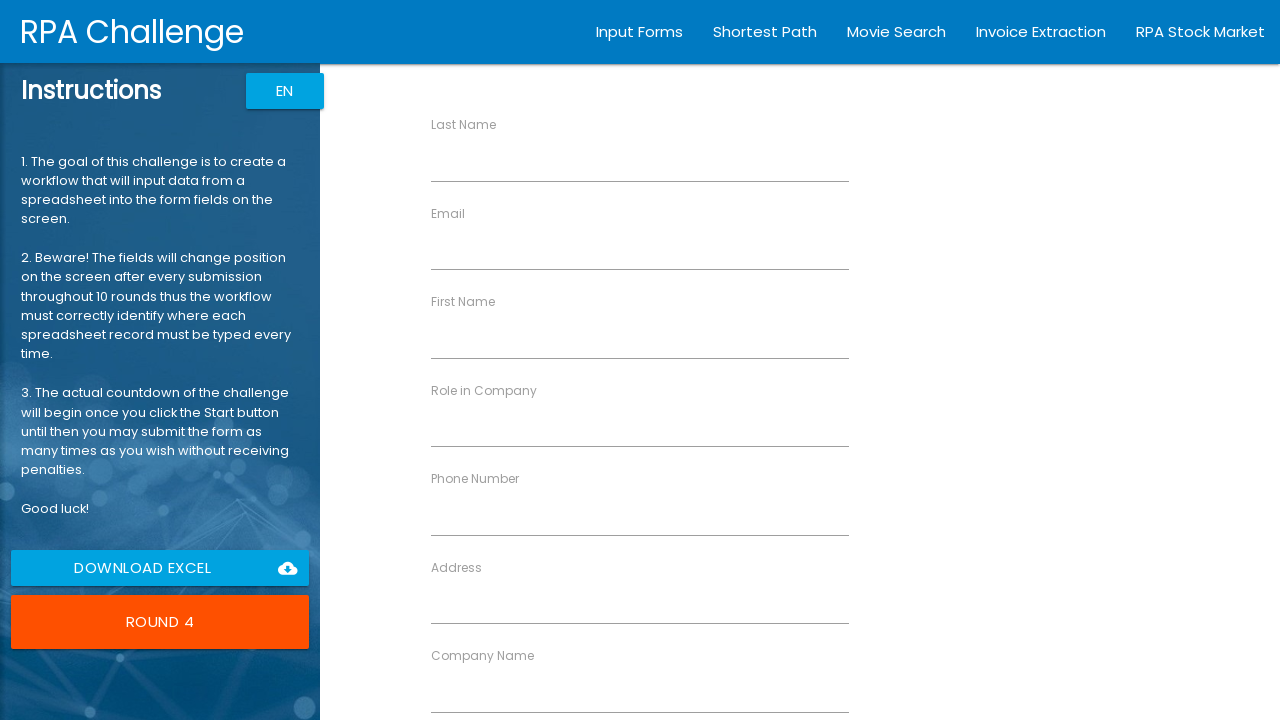

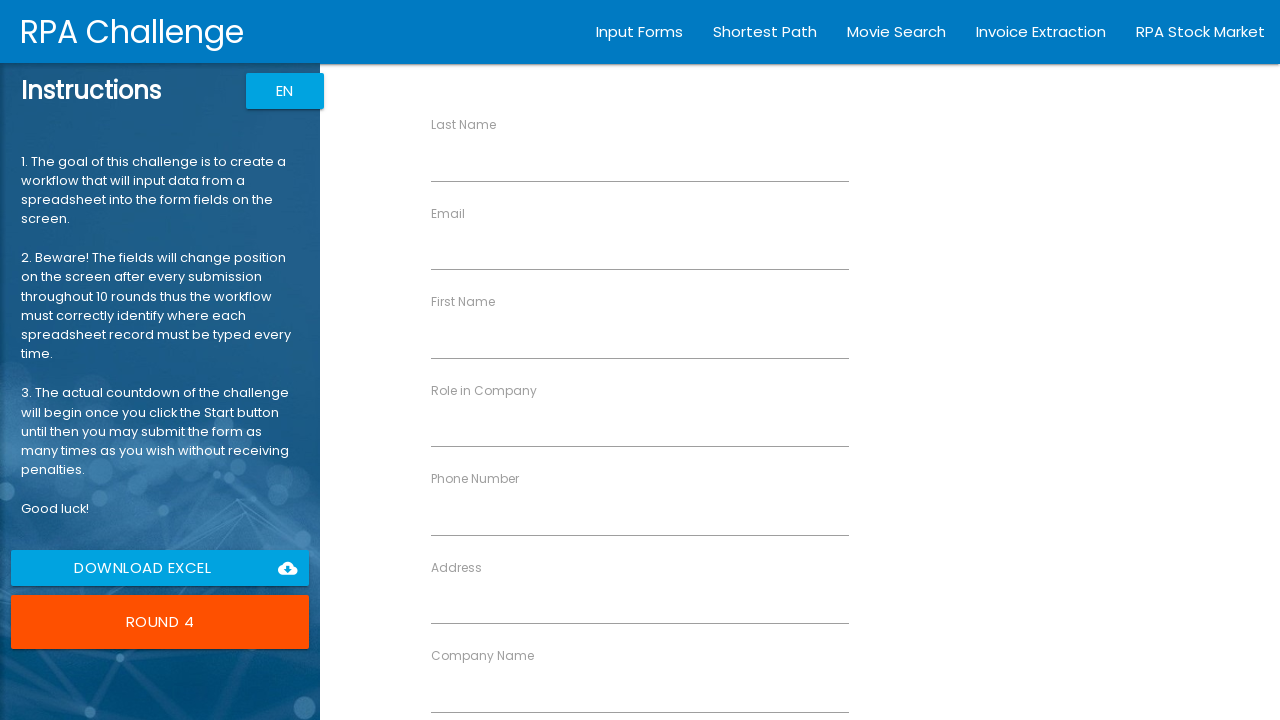